Demonstrates drag-and-drop by offset action by dragging element to specific coordinates

Starting URL: https://crossbrowsertesting.github.io/drag-and-drop

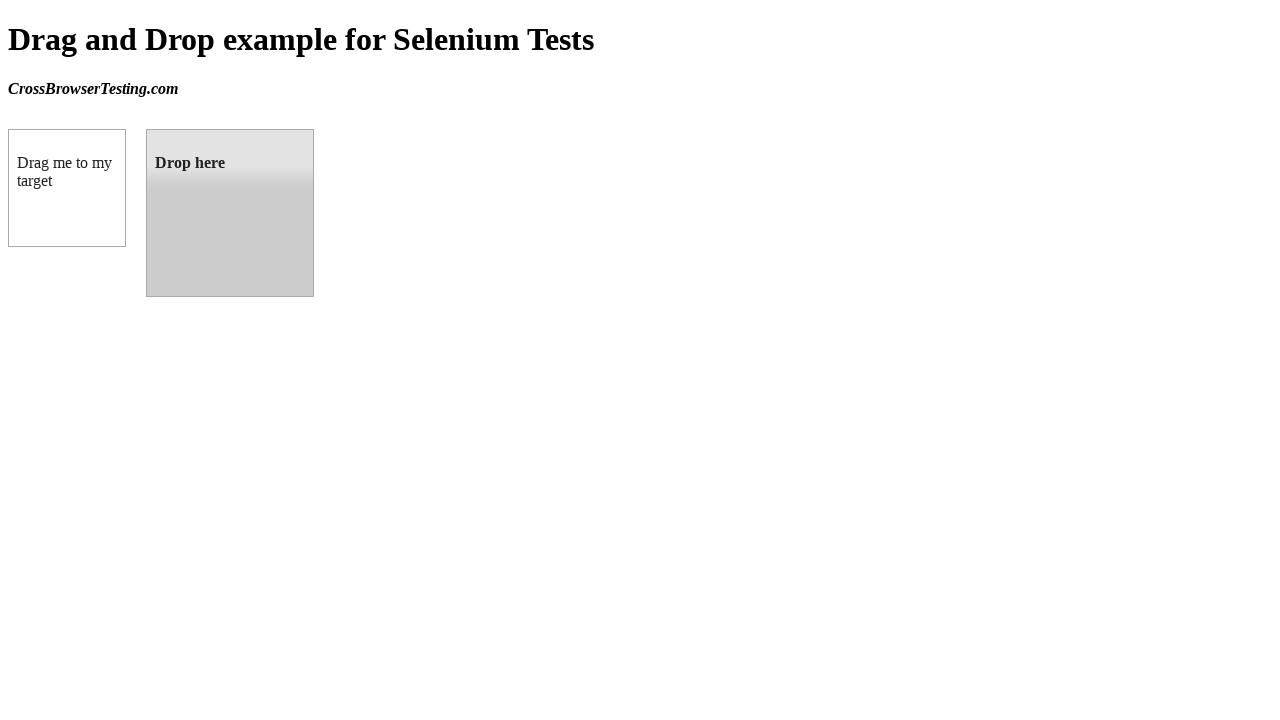

Located the draggable source element
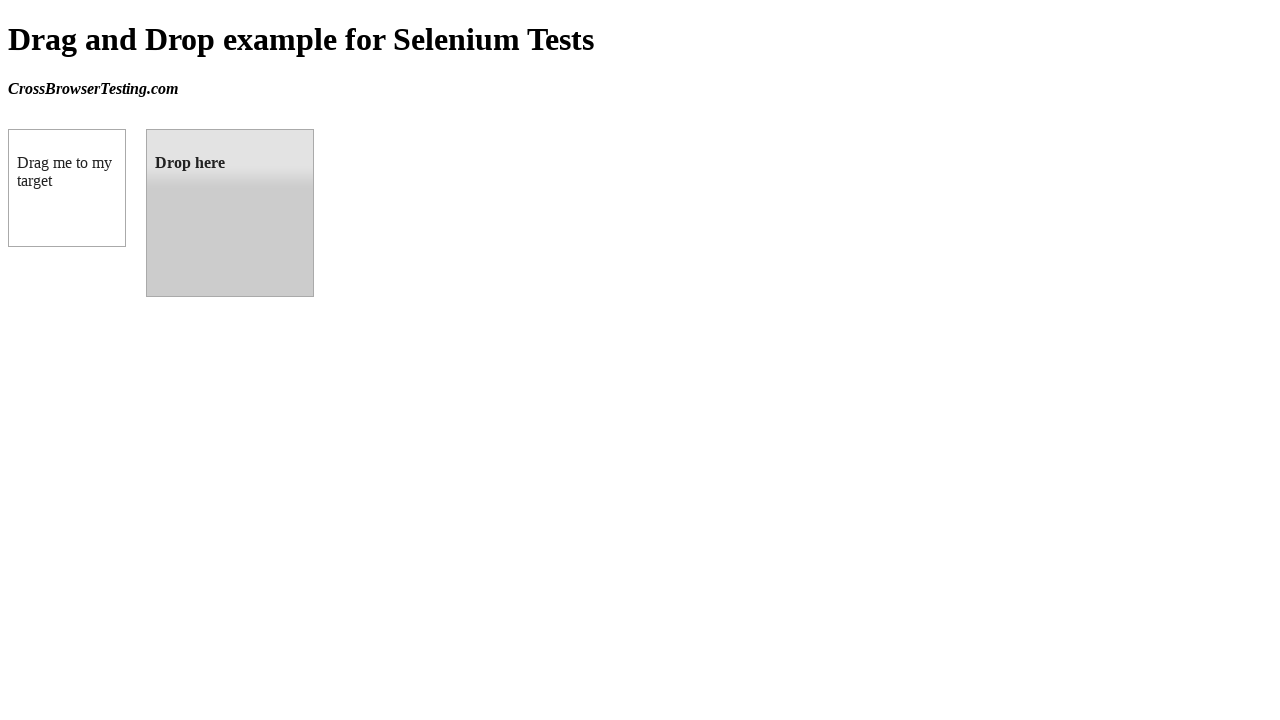

Located the droppable target element
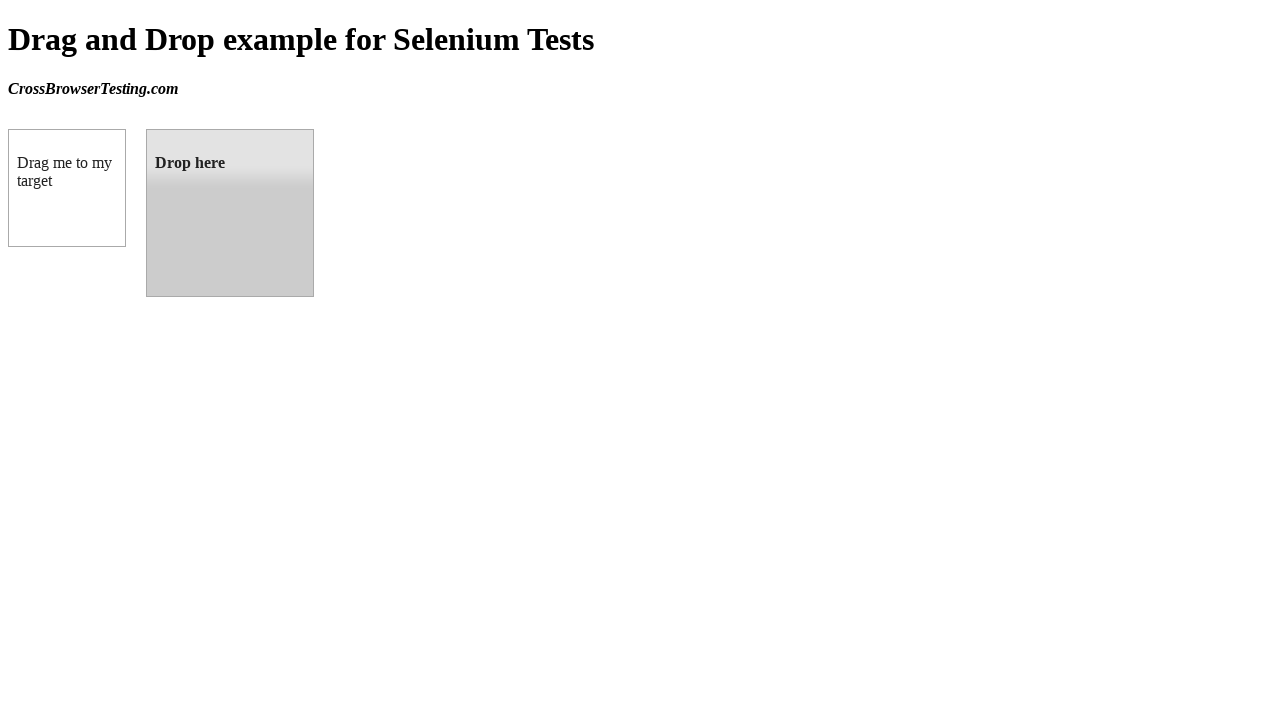

Retrieved target element bounding box coordinates
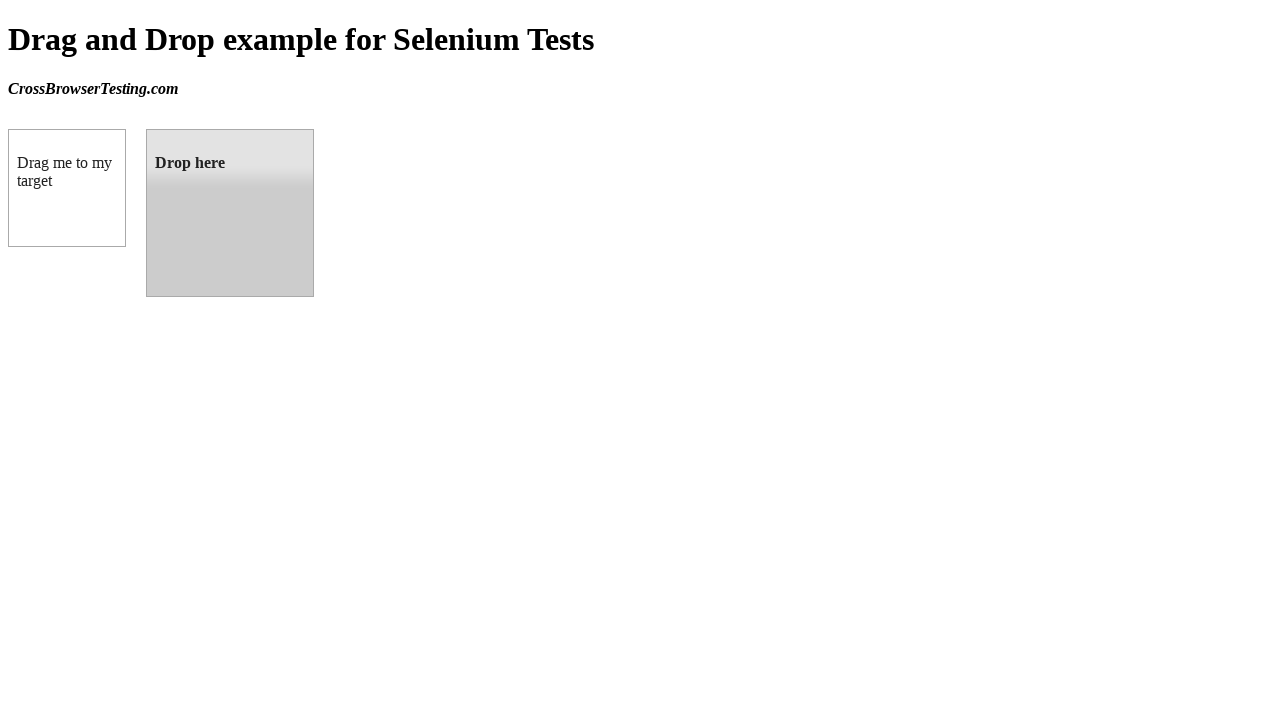

Retrieved source element bounding box coordinates
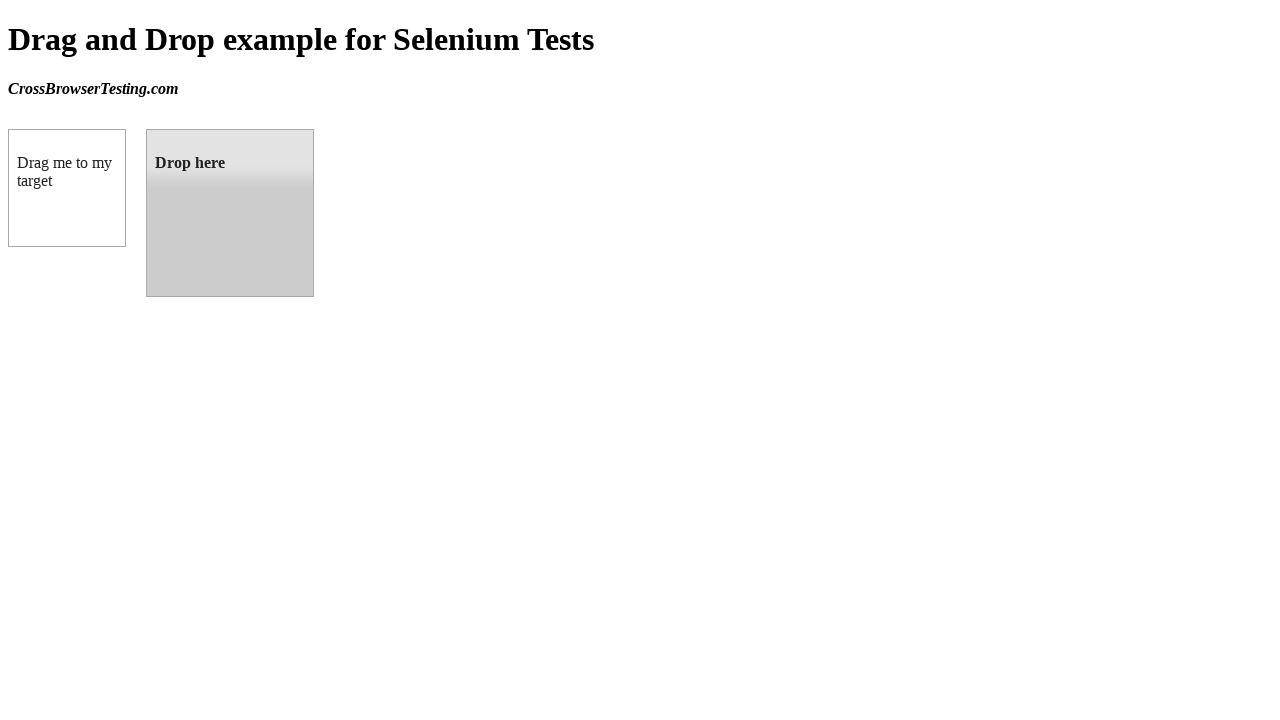

Dragged the source element to the target droppable element at (230, 213)
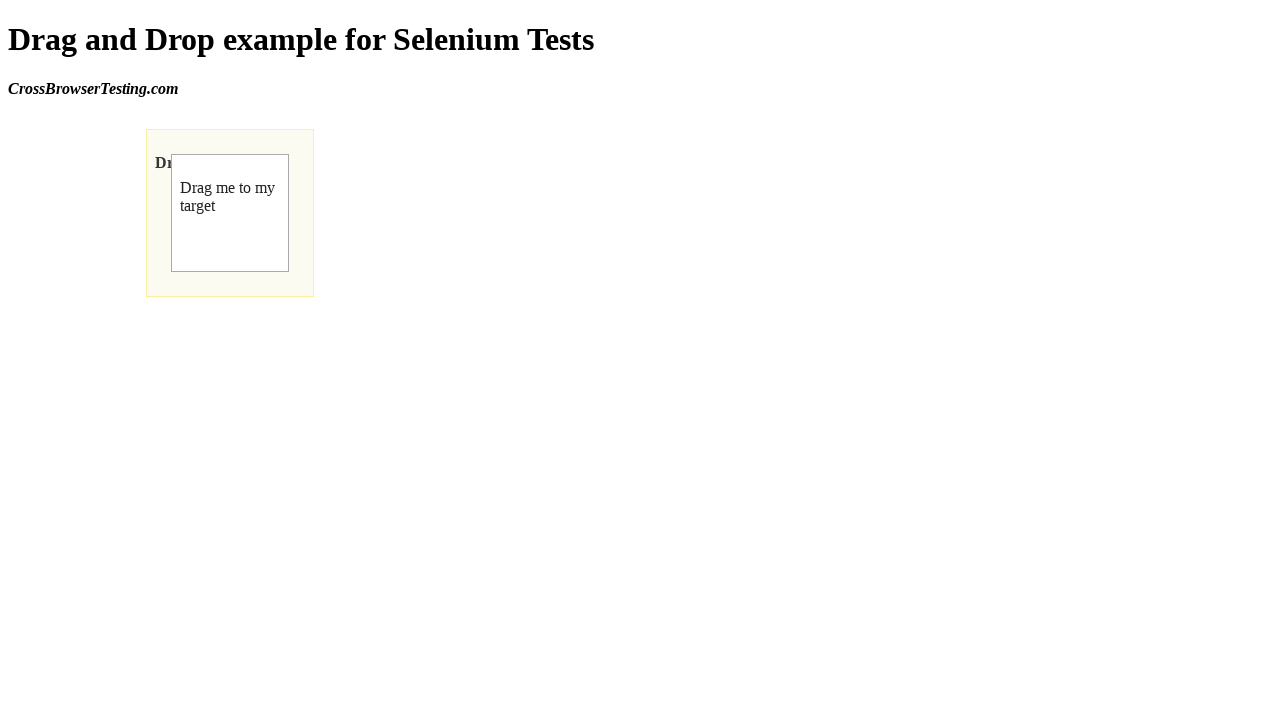

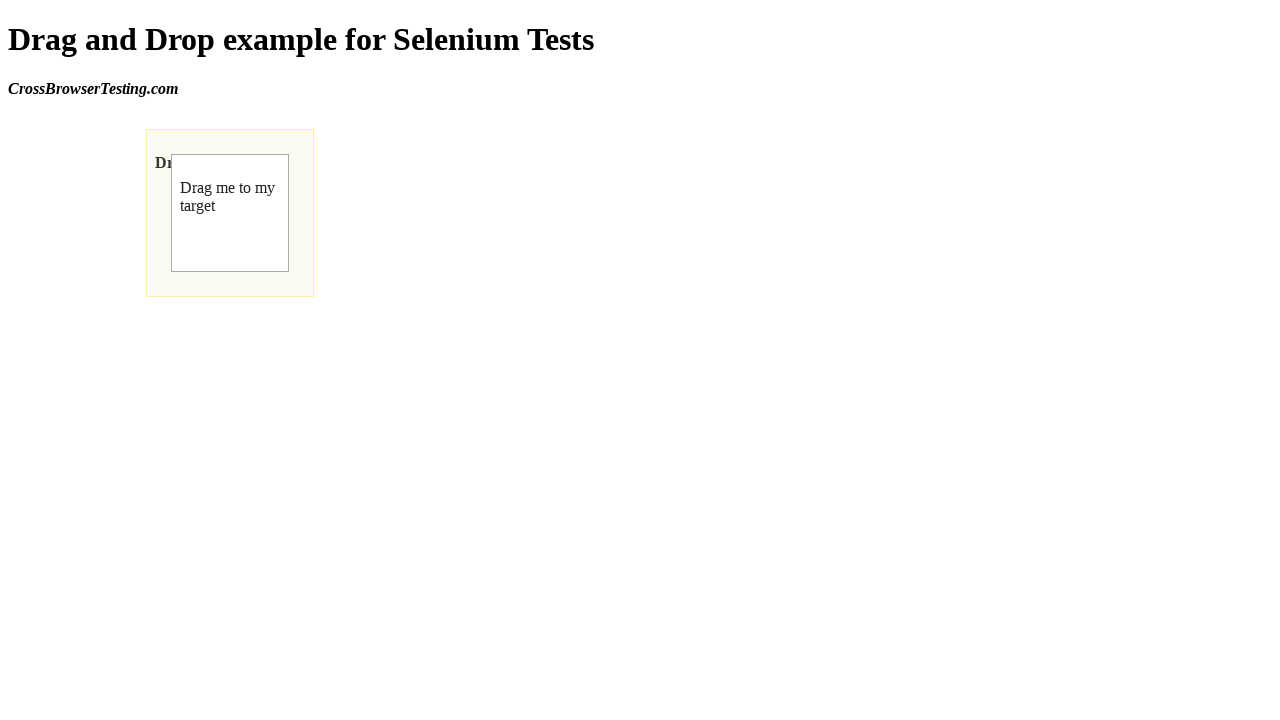